Tests window/tab handling by clicking on social media links (Pinterest, Twitter, LinkedIn, Google, Facebook) that open new windows/tabs, then verifies multiple windows are opened and switches between them.

Starting URL: https://www.globalsqa.com/

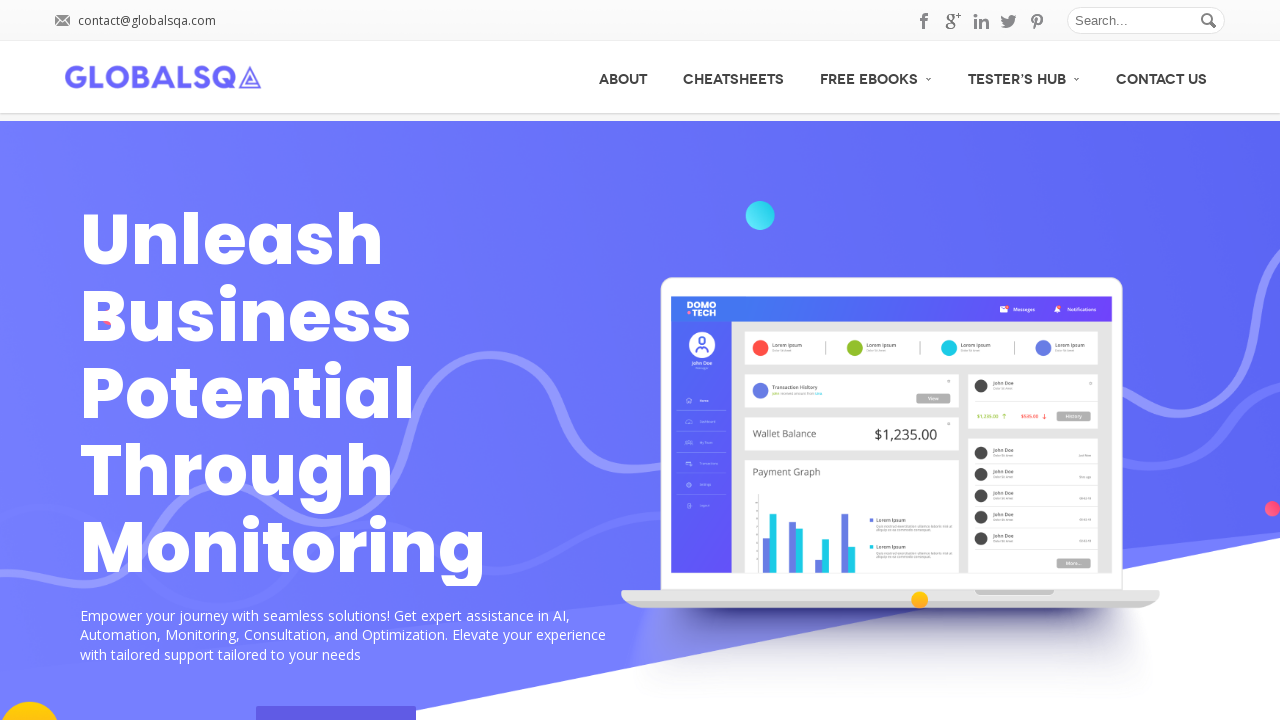

Clicked Pinterest link to open new tab at (1037, 21) on a:text('pinterest')
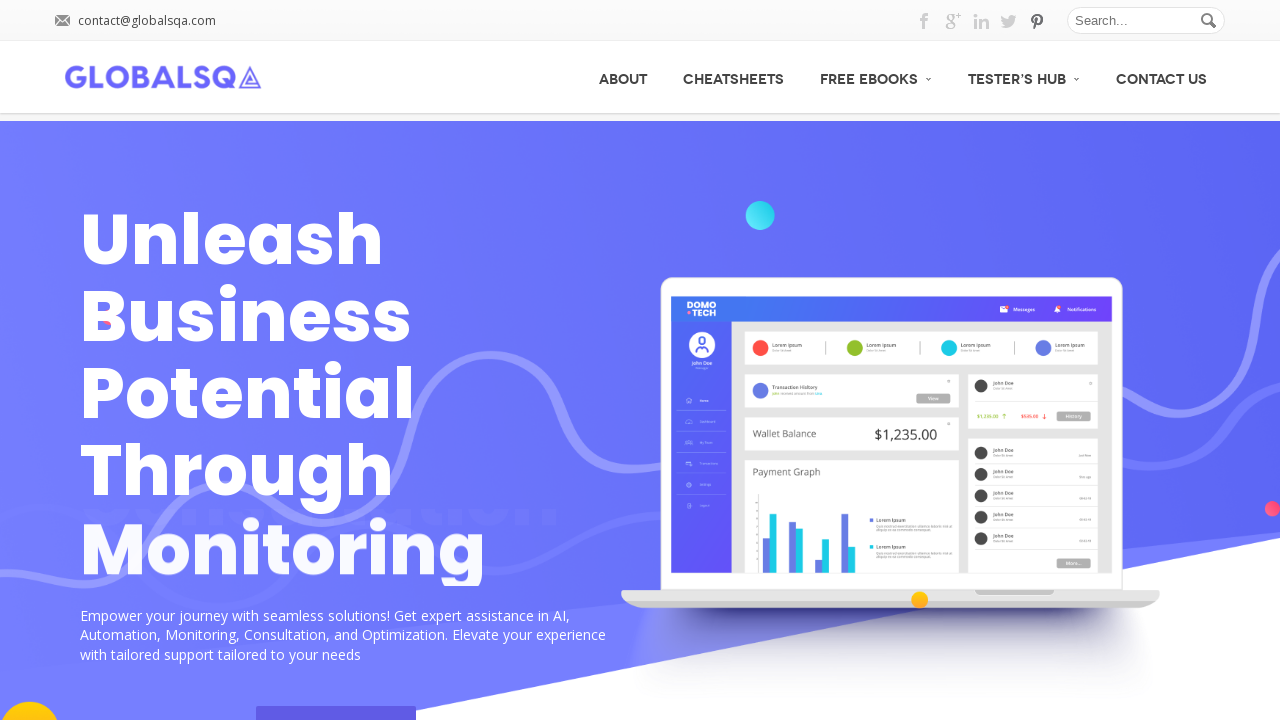

Waited for Pinterest tab to load
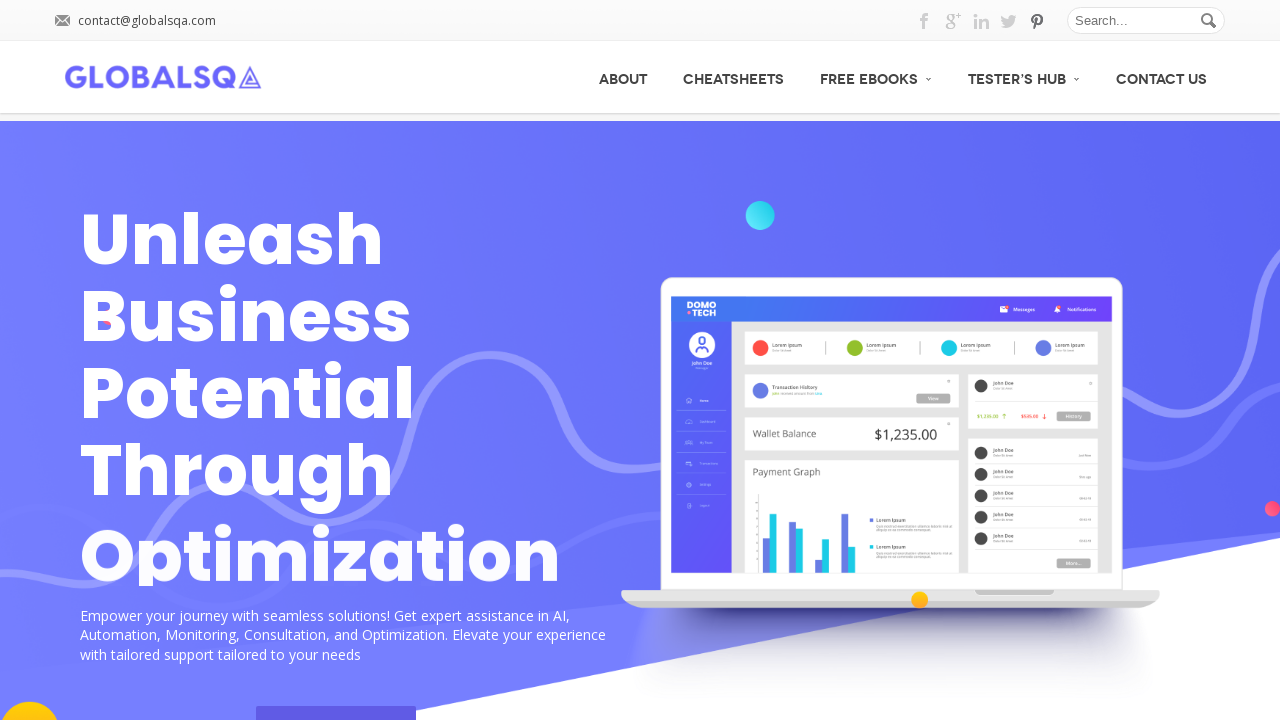

Clicked Twitter link to open new tab at (1009, 21) on a:text('twitter')
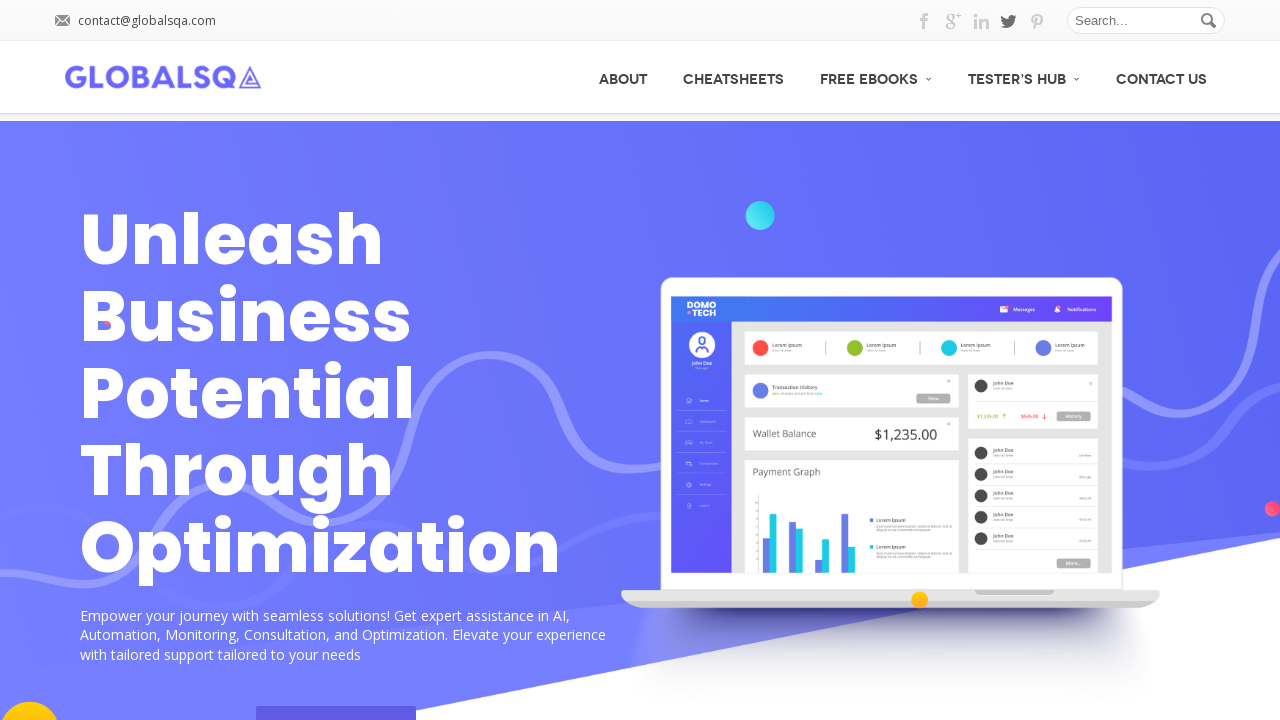

Waited for Twitter tab to load
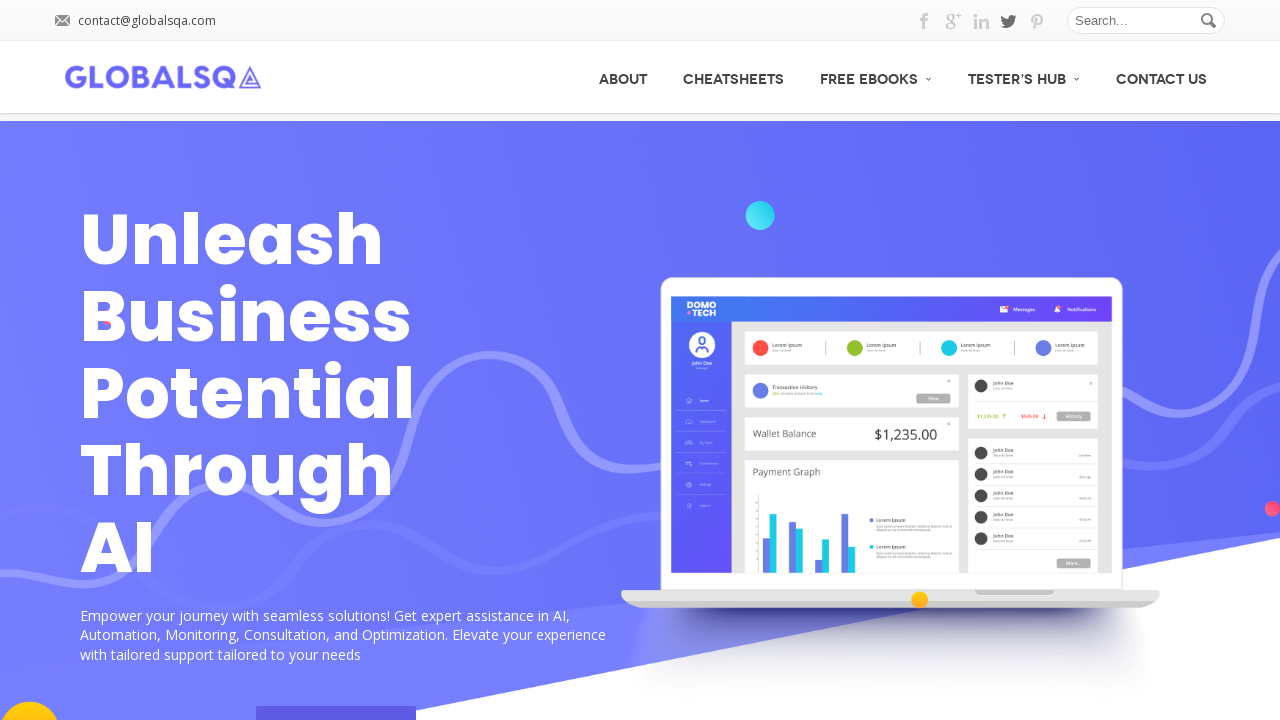

Clicked LinkedIn link to open new tab at (981, 21) on a:text('linkedin')
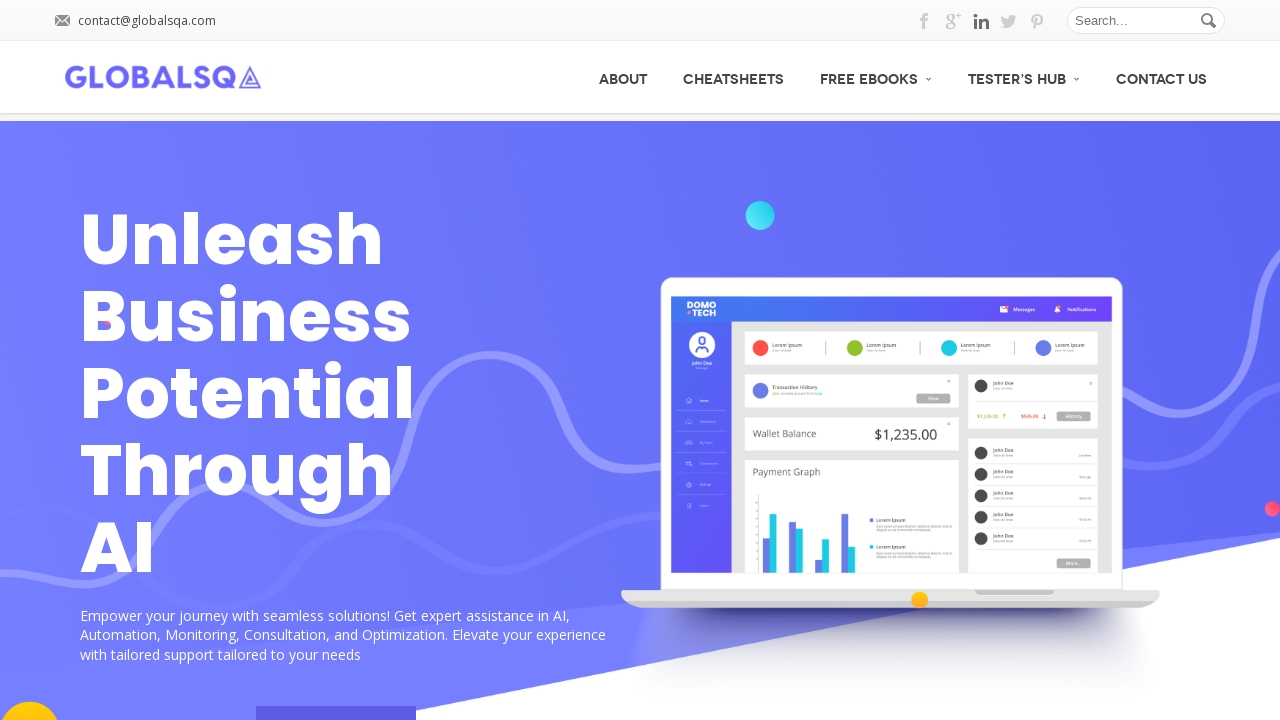

Waited for LinkedIn tab to load
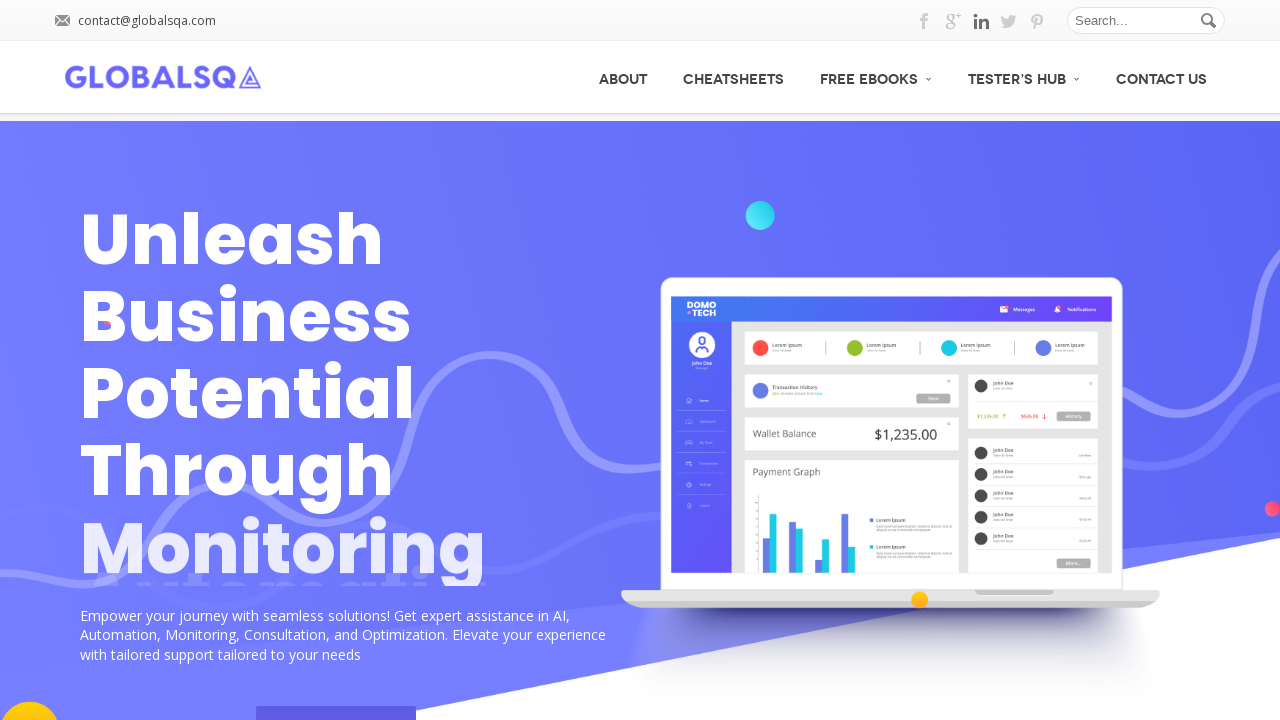

Clicked Google link to open new tab at (953, 21) on a:text('google')
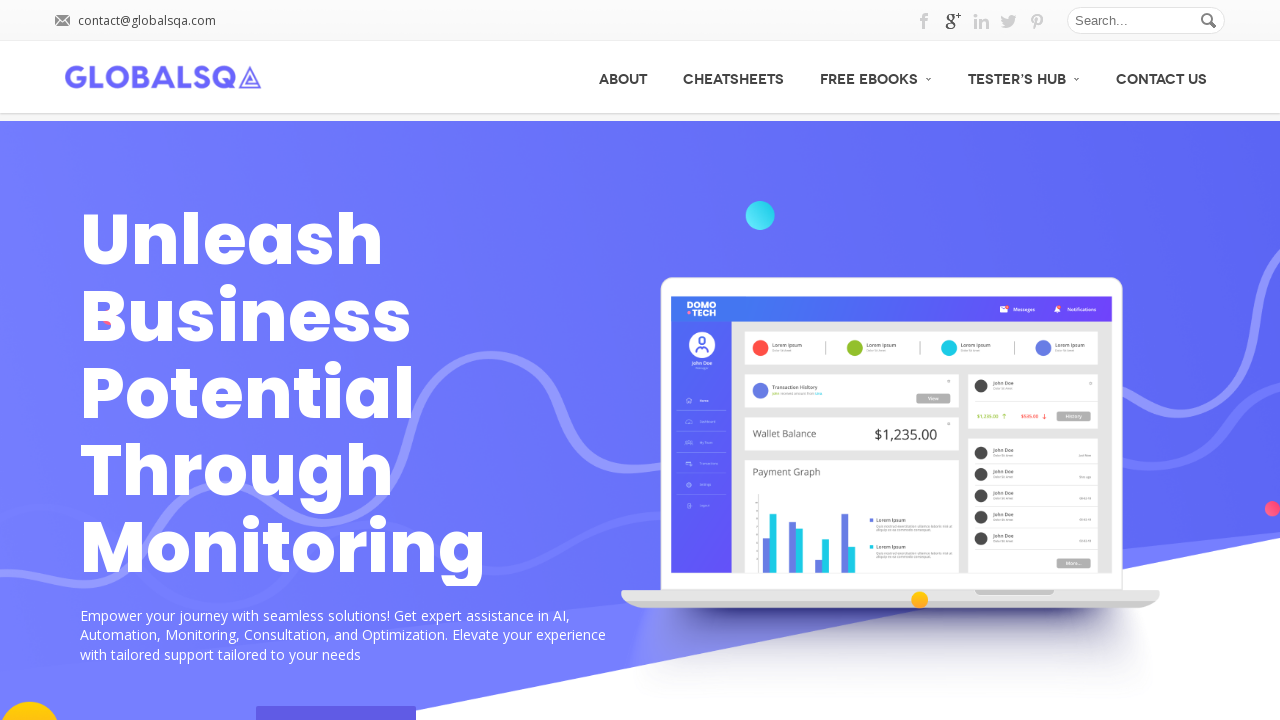

Waited for Google tab to load
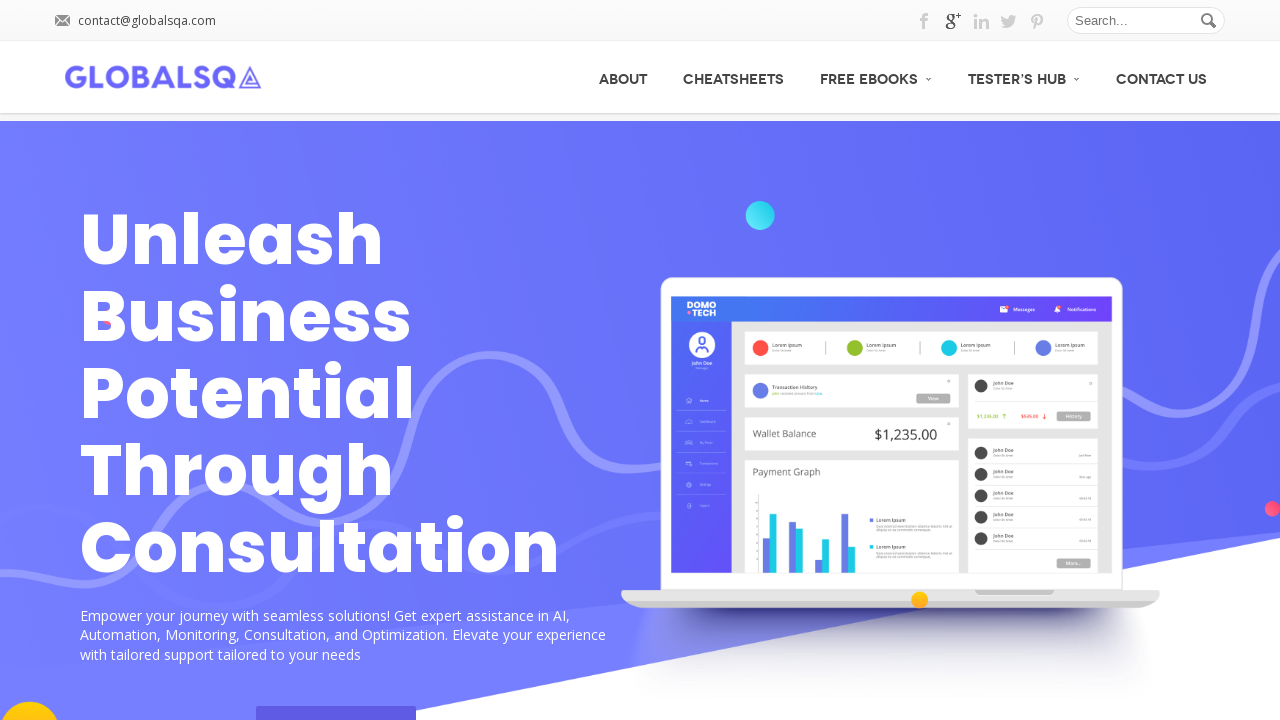

Clicked Facebook link to open new tab at (925, 21) on a:text('facebook')
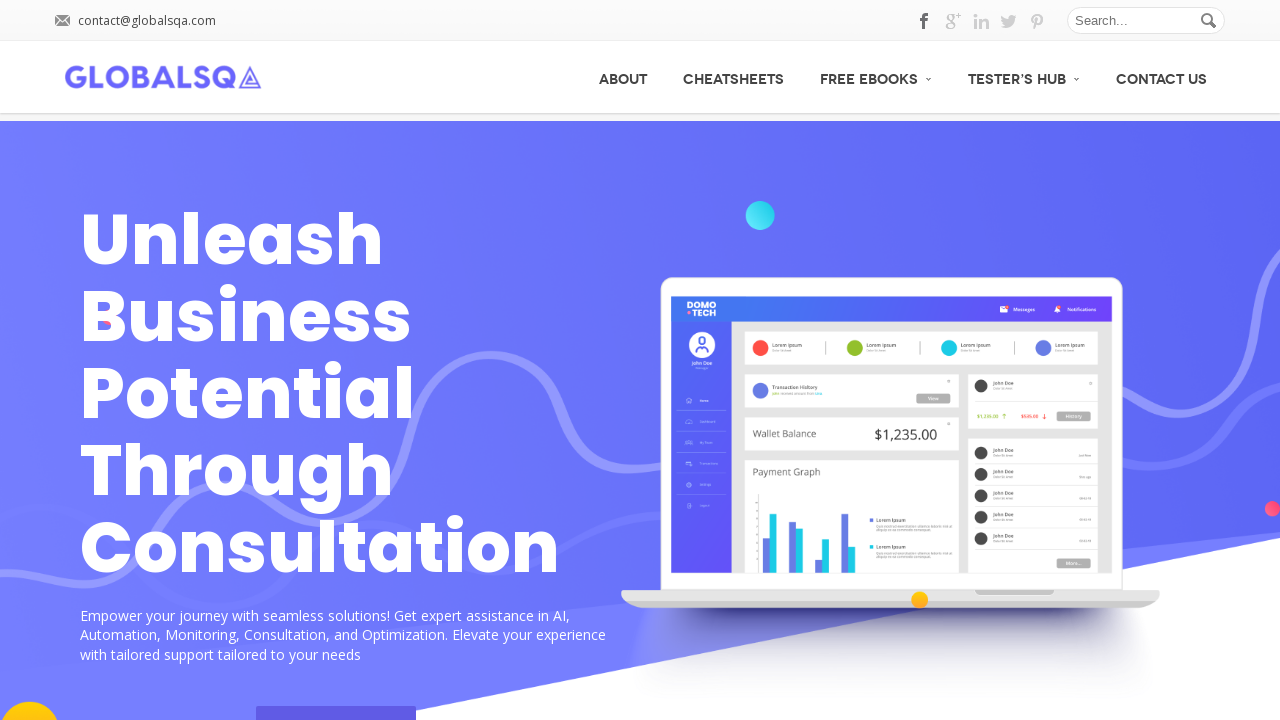

Waited for Facebook tab to load
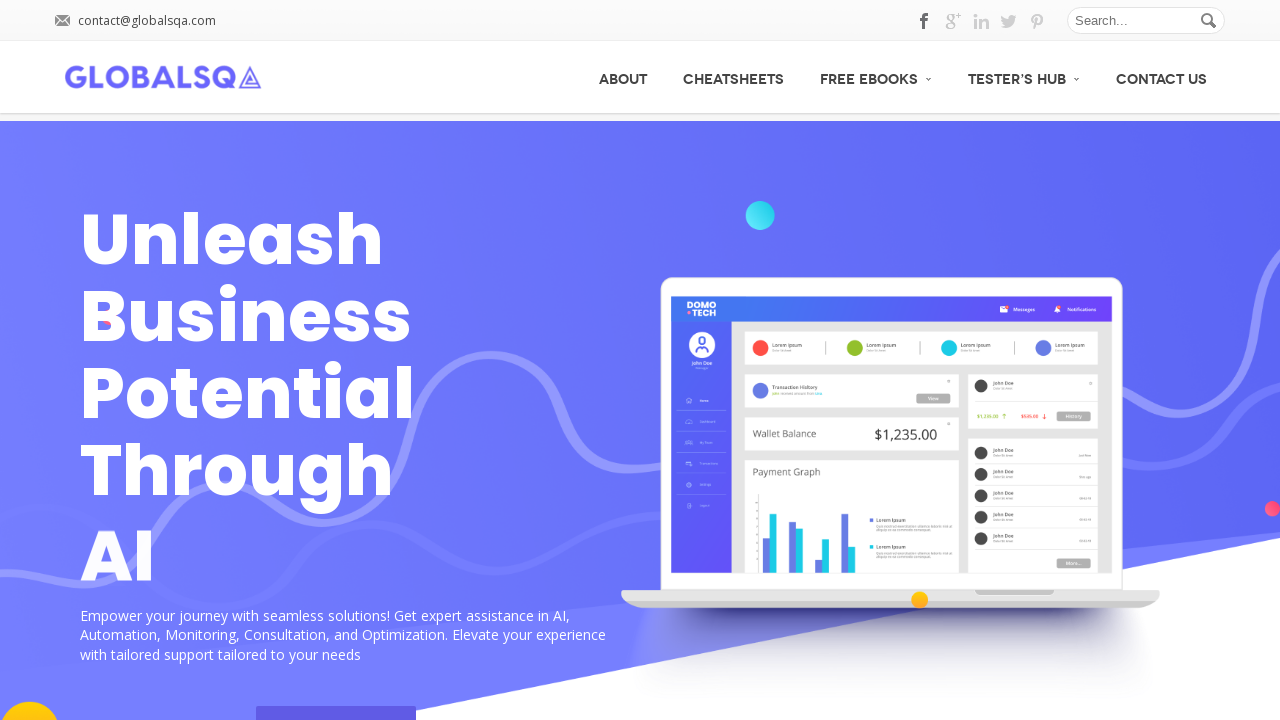

Retrieved all open pages/tabs, count: 6
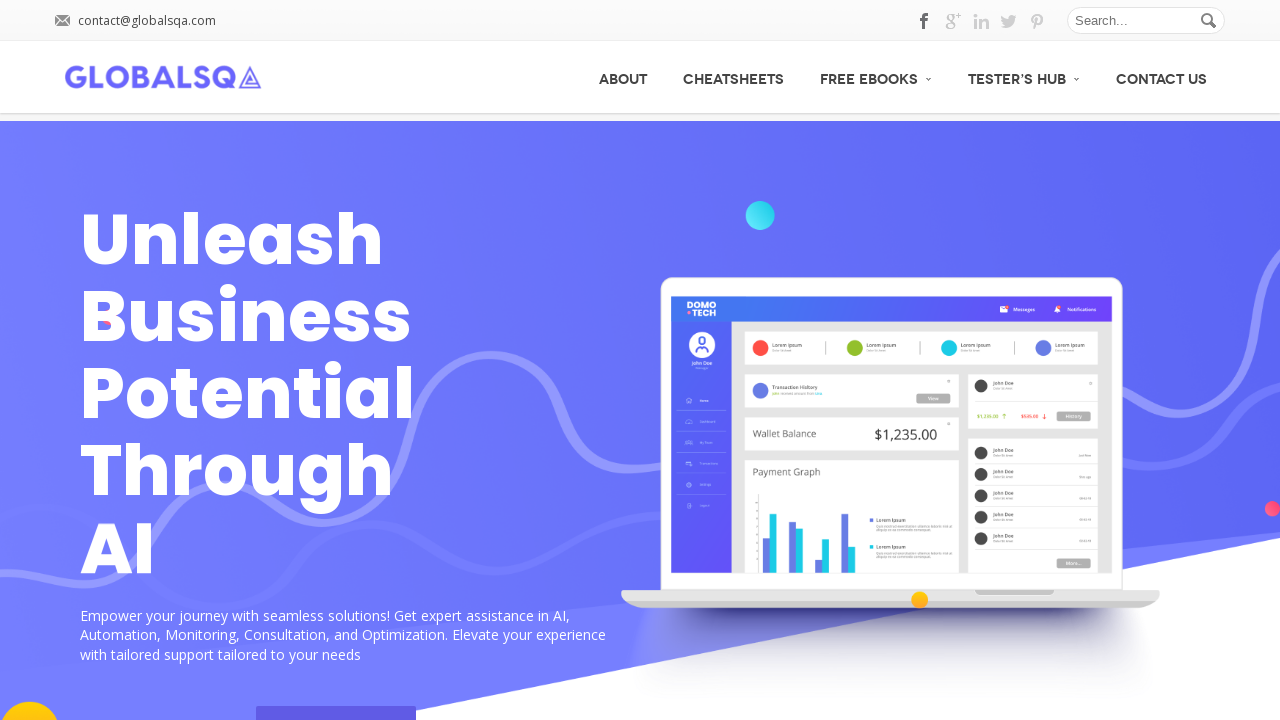

Verified page URL: https://www.globalsqa.com/
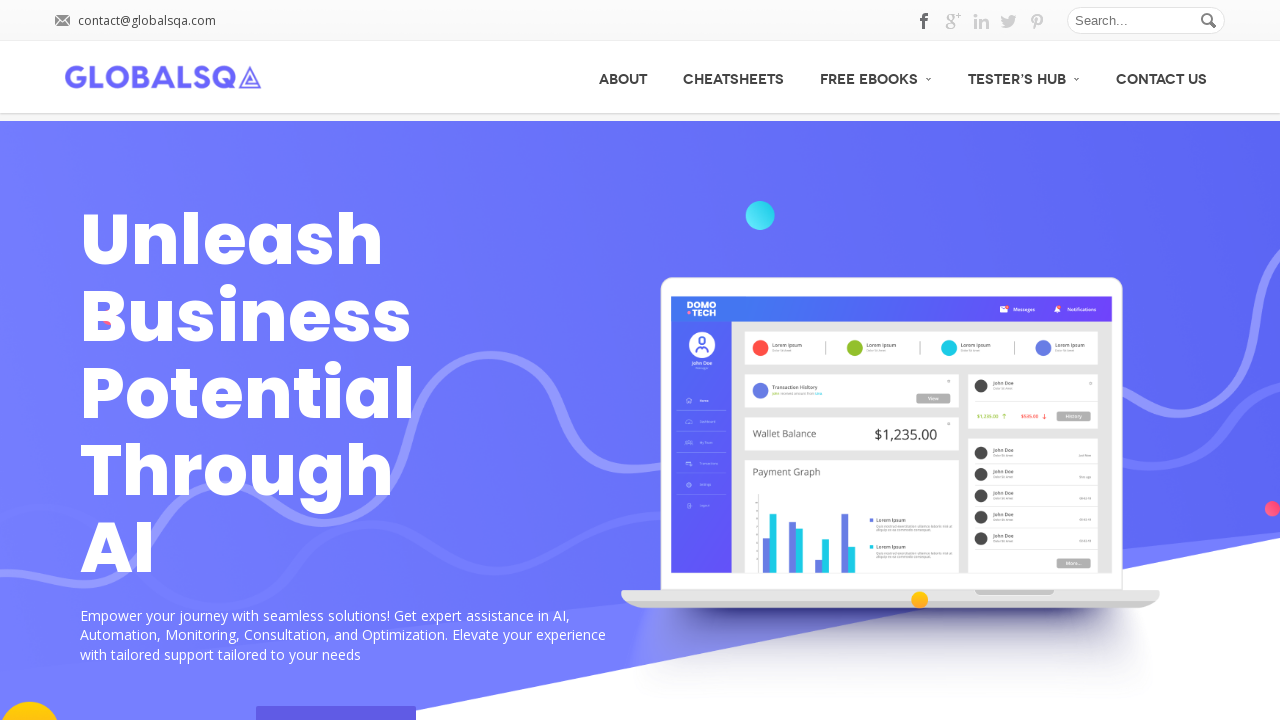

Verified page URL: chrome-error://chromewebdata/
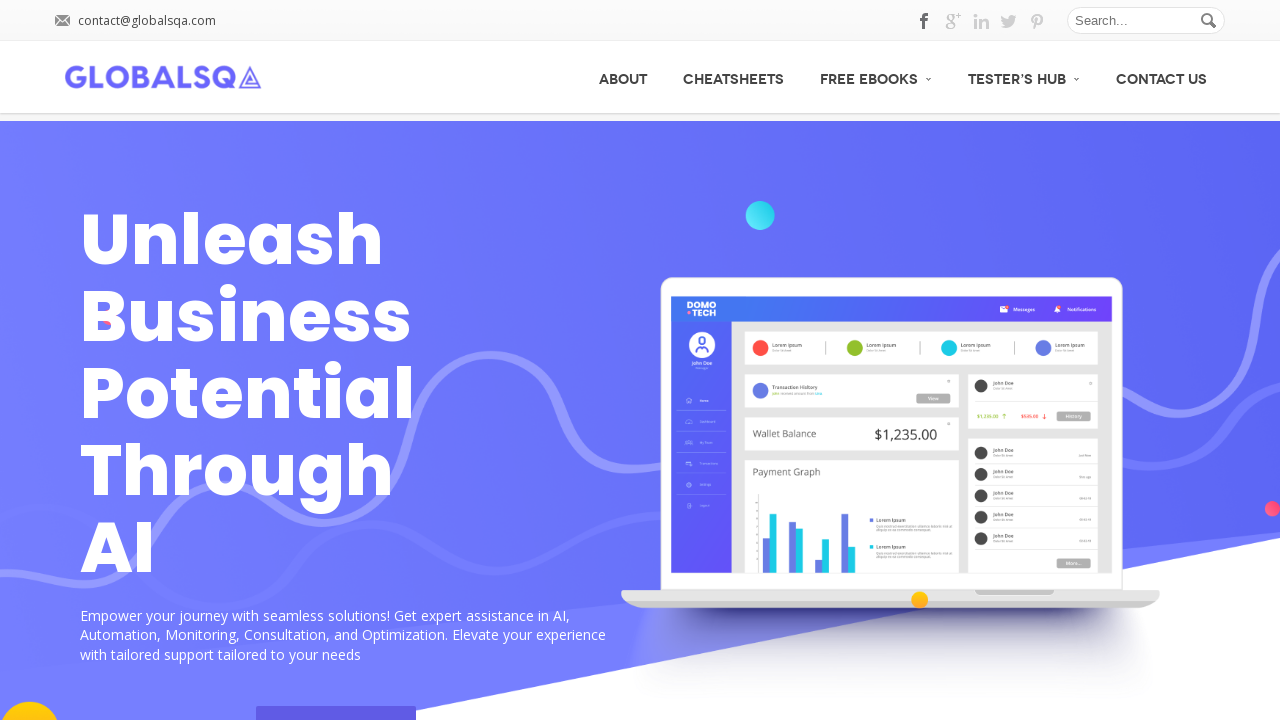

Verified page URL: chrome-error://chromewebdata/
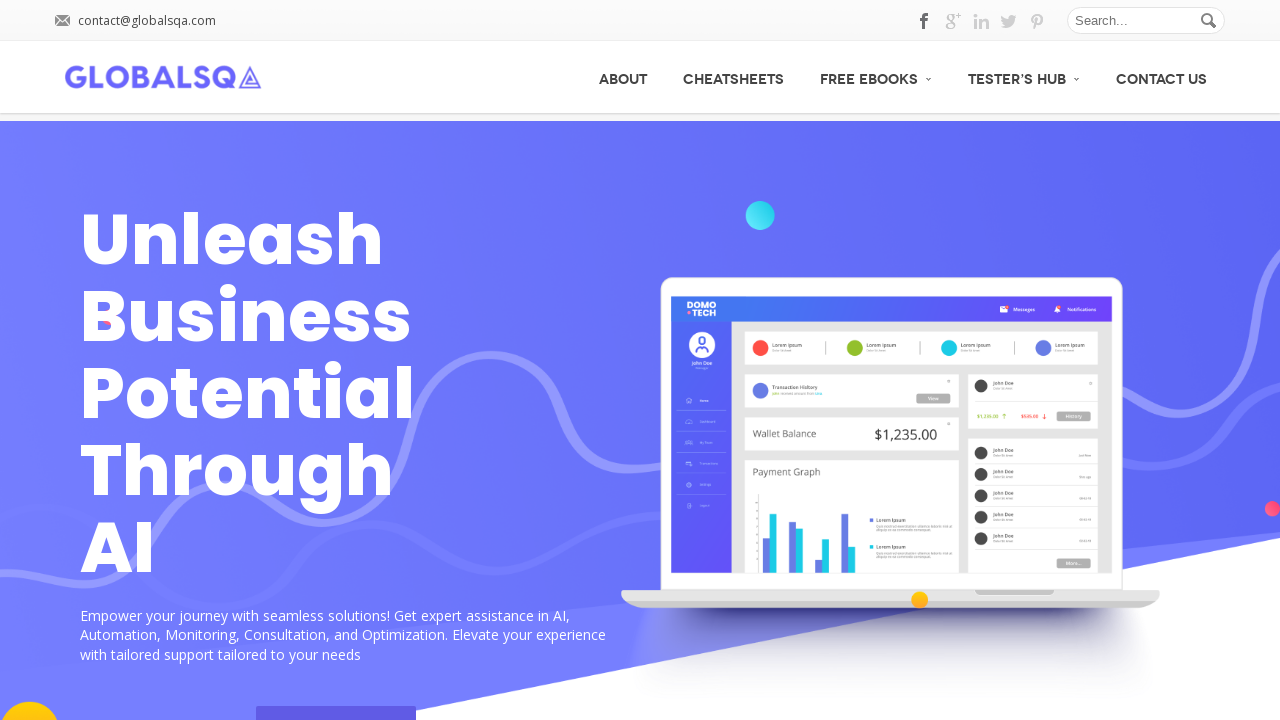

Verified page URL: chrome-error://chromewebdata/
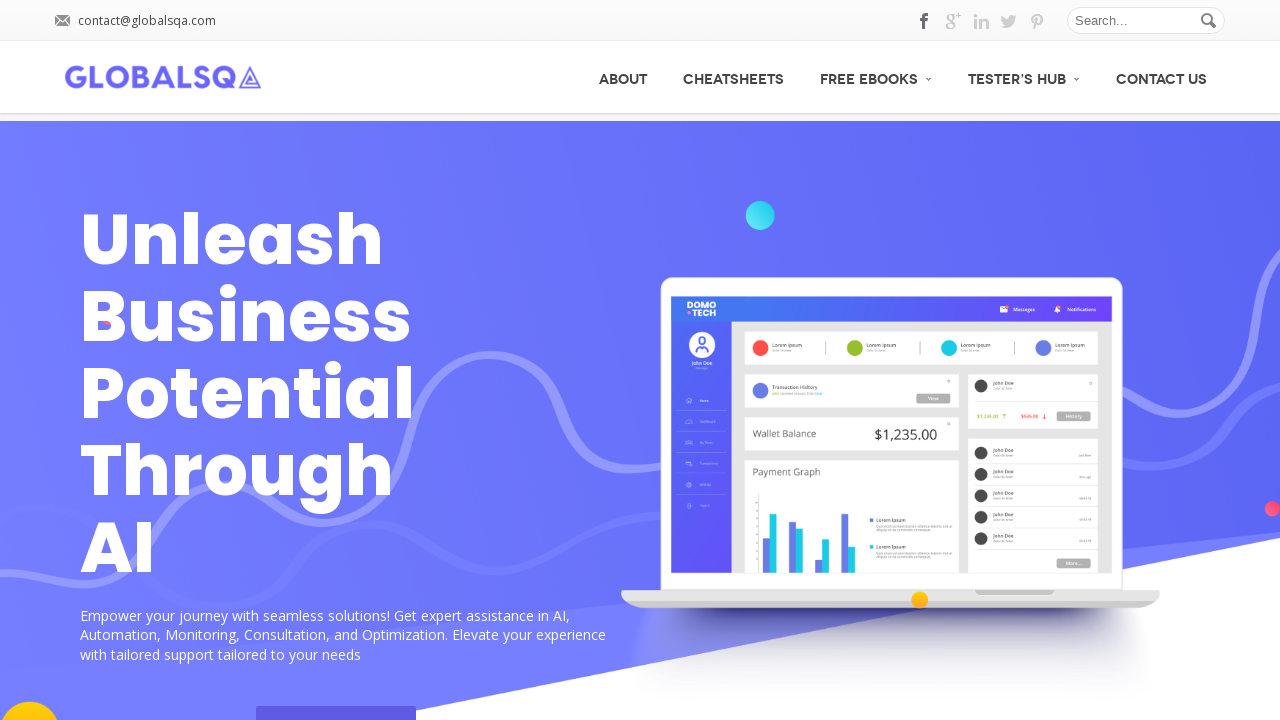

Verified page URL: chrome-error://chromewebdata/
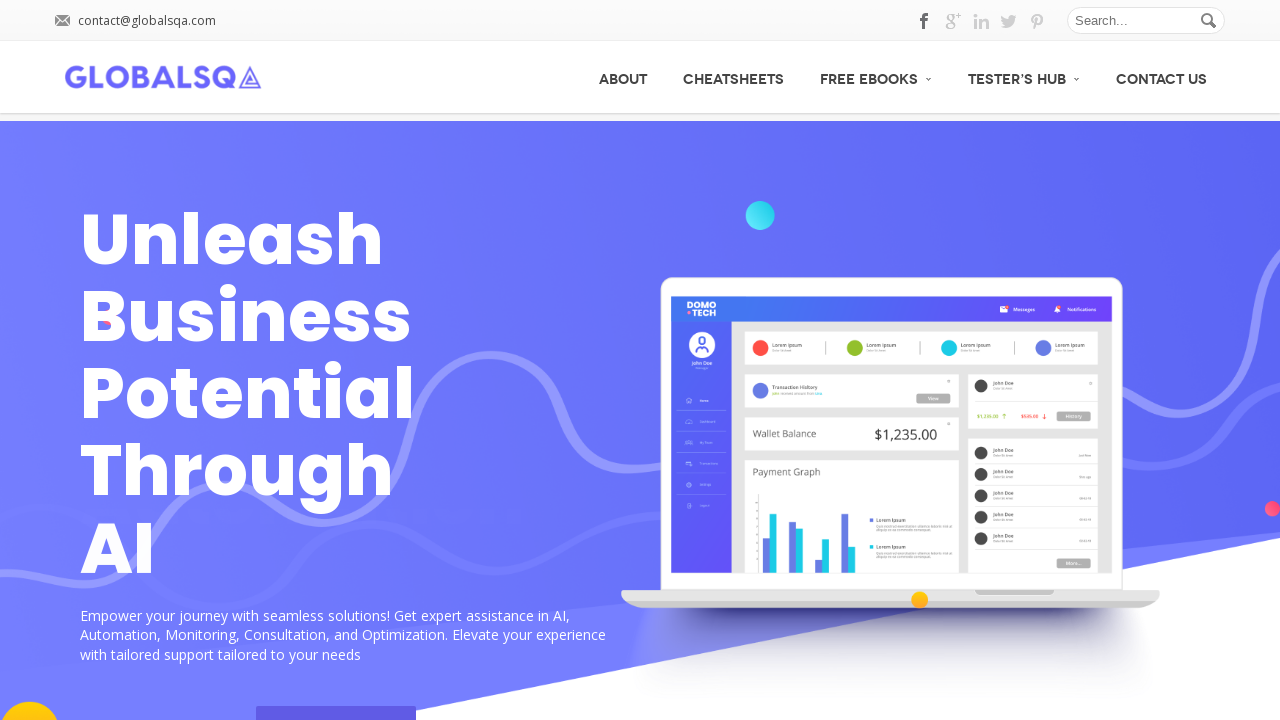

Verified page URL: chrome-error://chromewebdata/
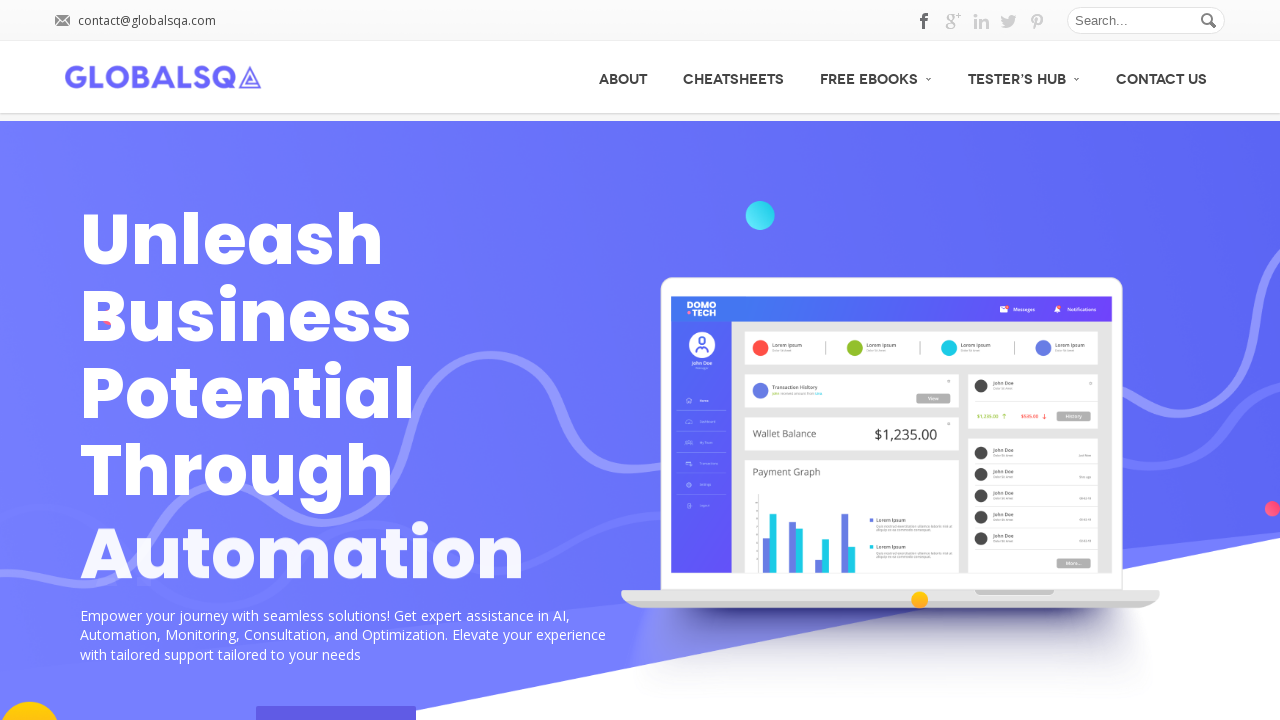

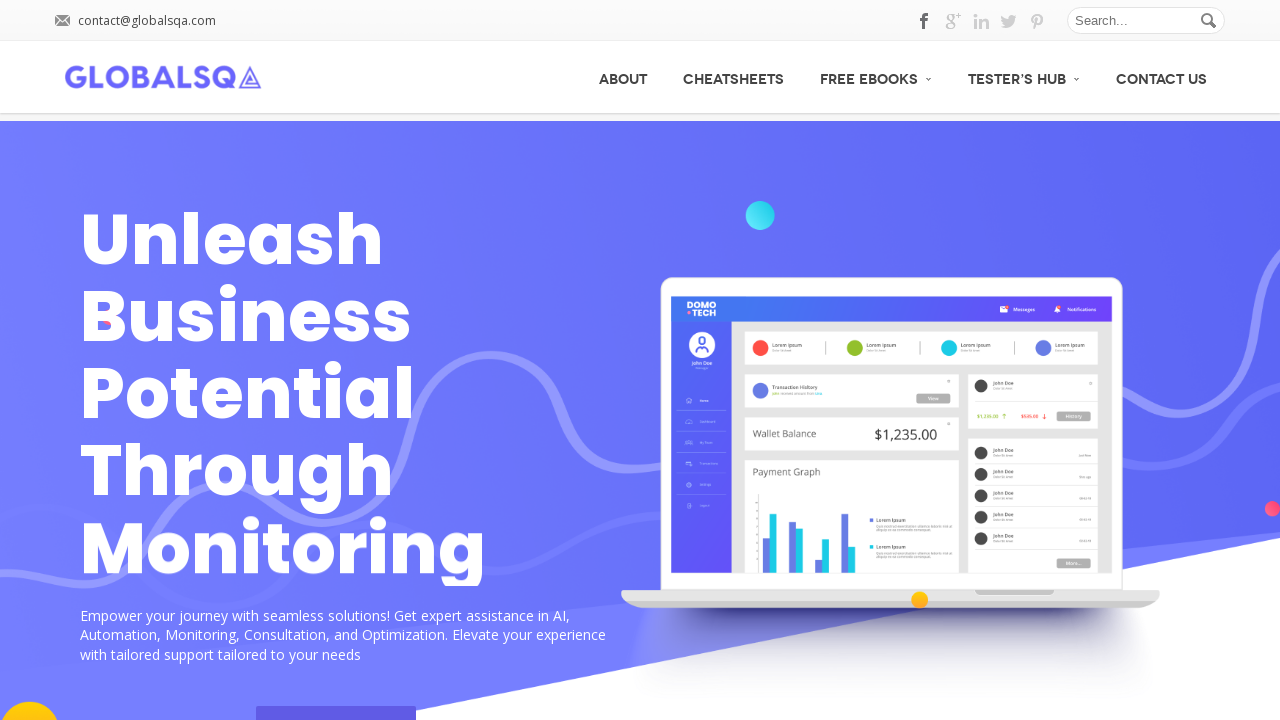